Navigates to the Playwright documentation homepage, clicks the "Get started" link, and verifies the Installation heading is visible

Starting URL: https://playwright.dev/

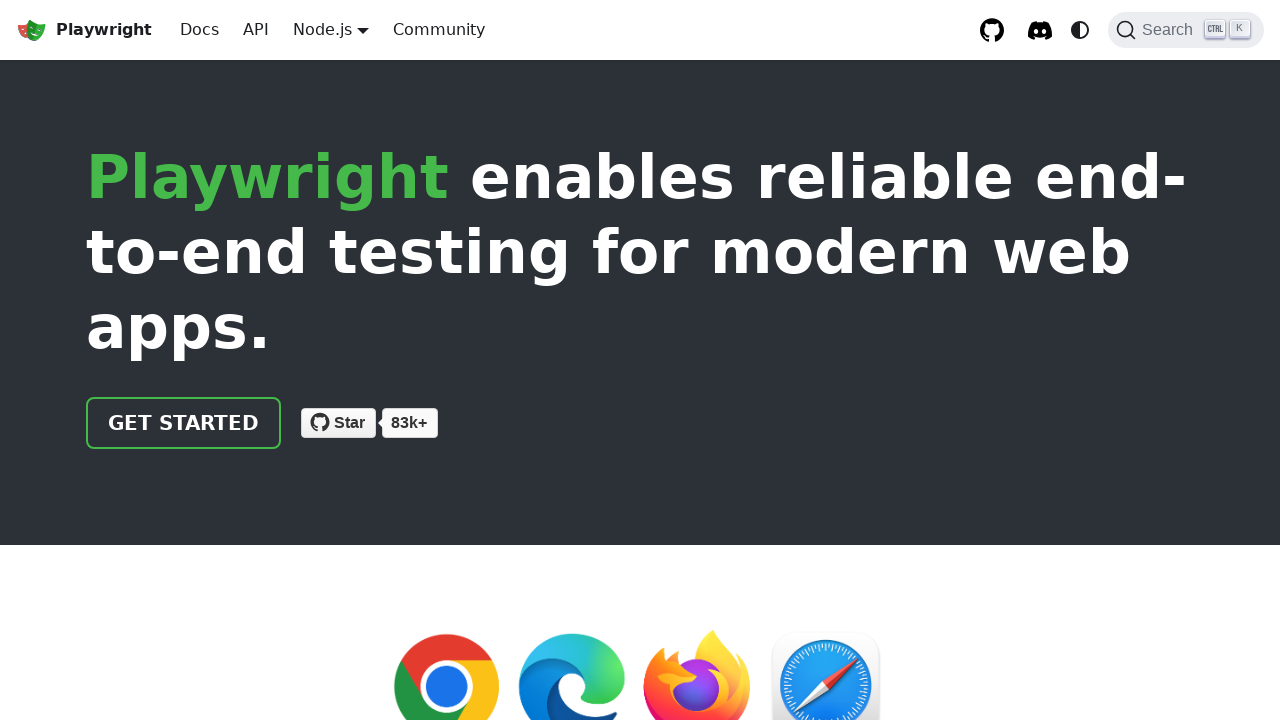

Navigated to Playwright documentation homepage
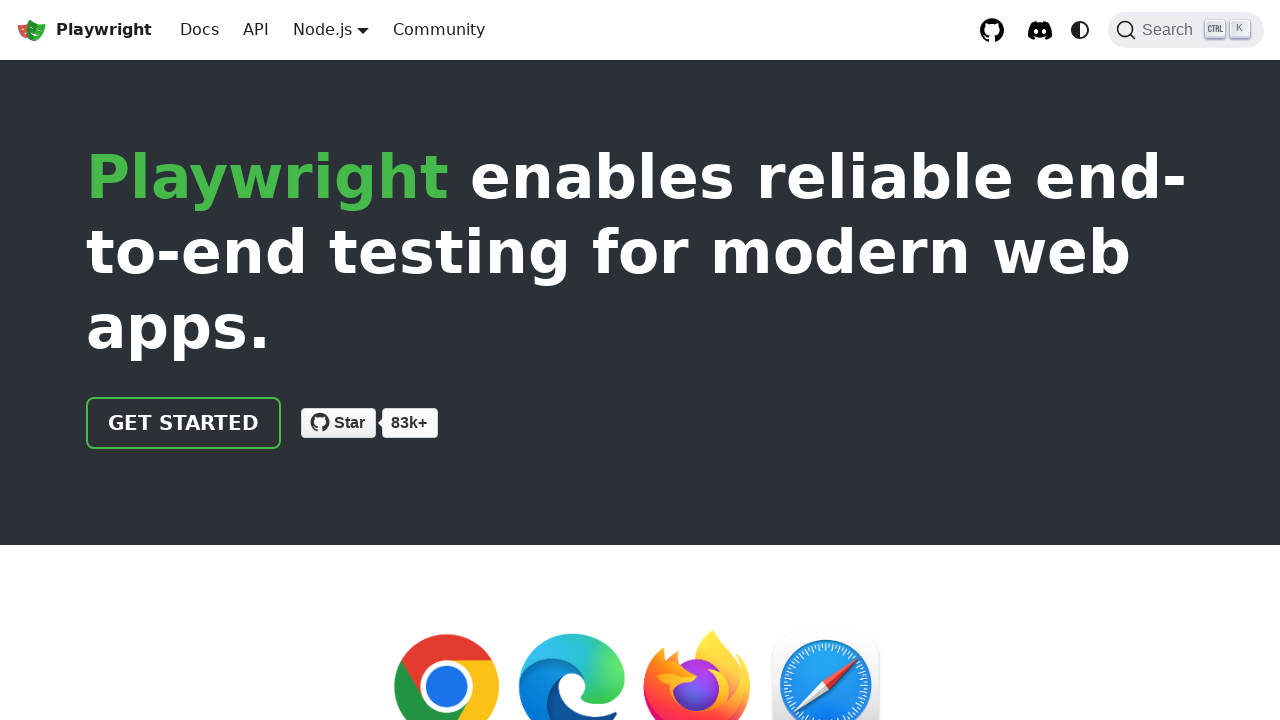

Clicked the 'Get started' link at (184, 423) on internal:role=link[name="Get started"i]
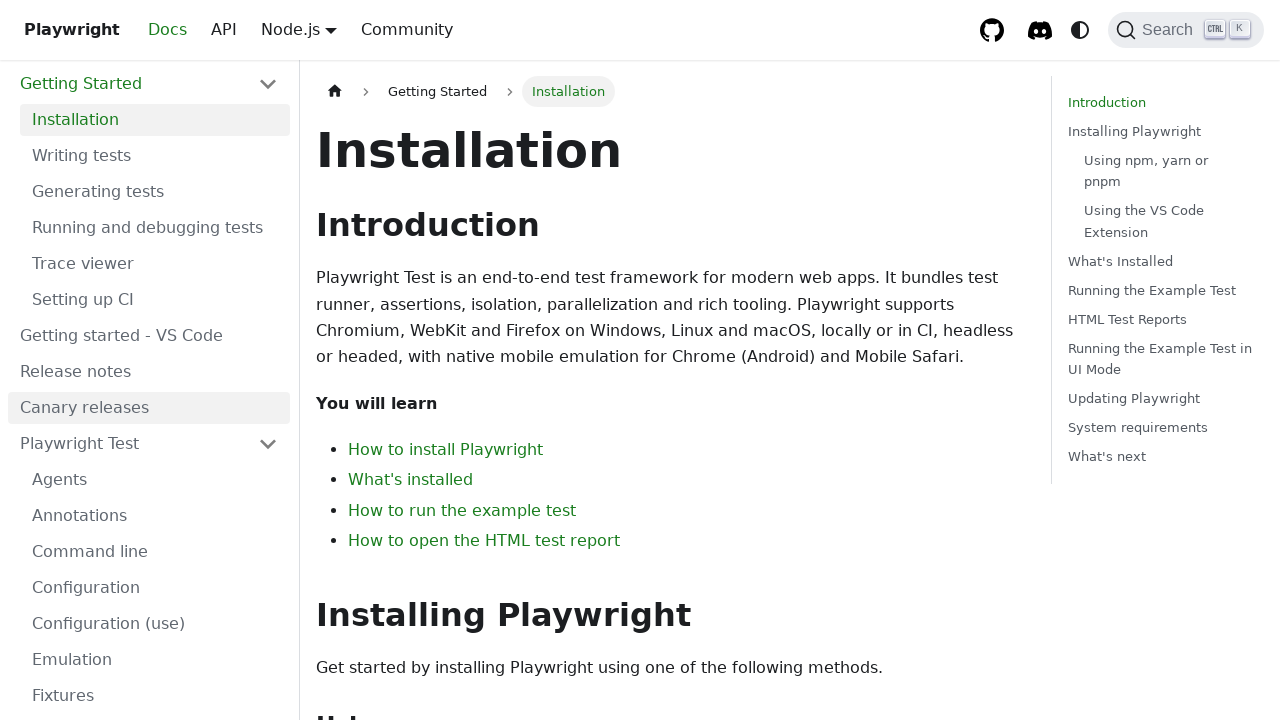

Installation heading is now visible on the page
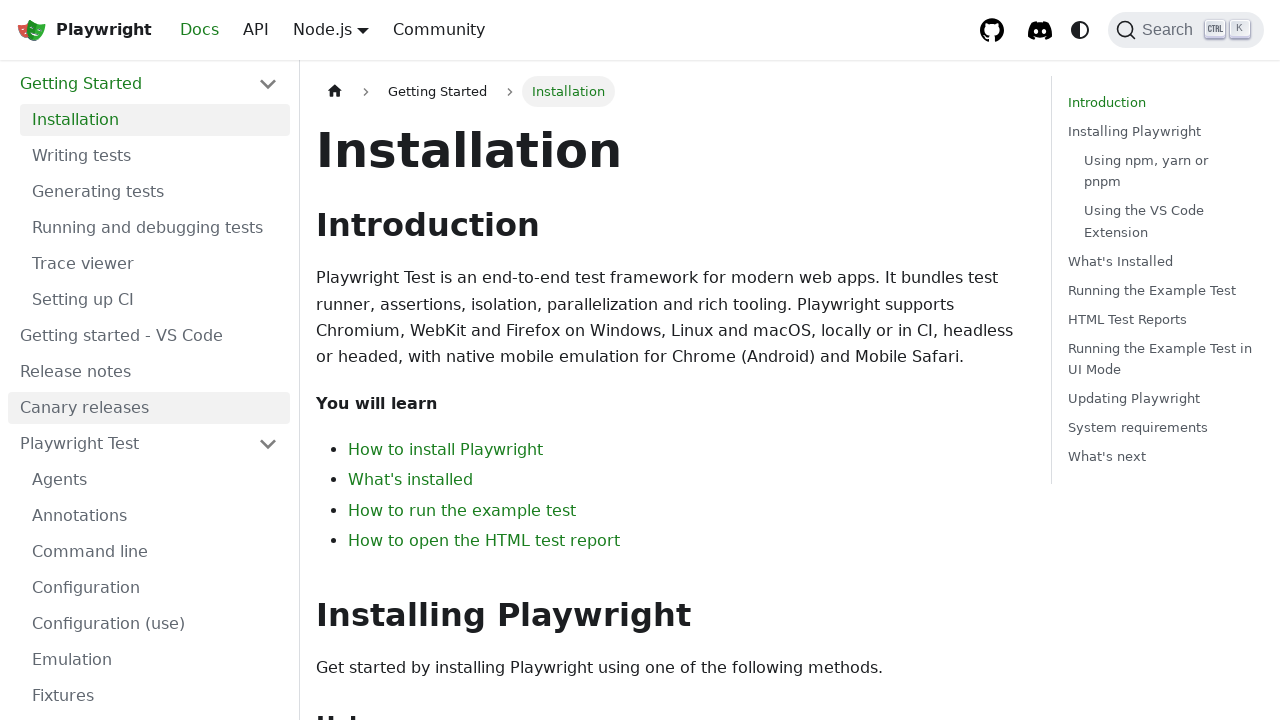

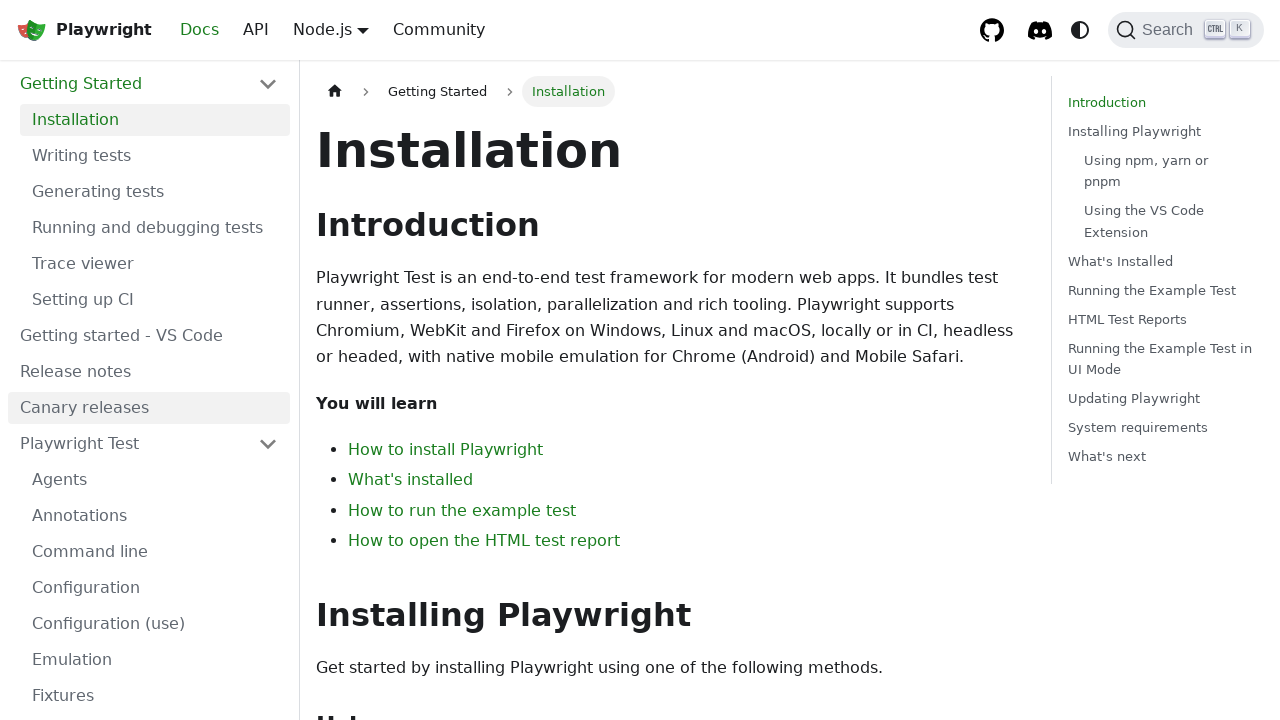